Tests radio button functionality by clicking through three different radio button options on a form practice page

Starting URL: https://formy-project.herokuapp.com/radiobutton

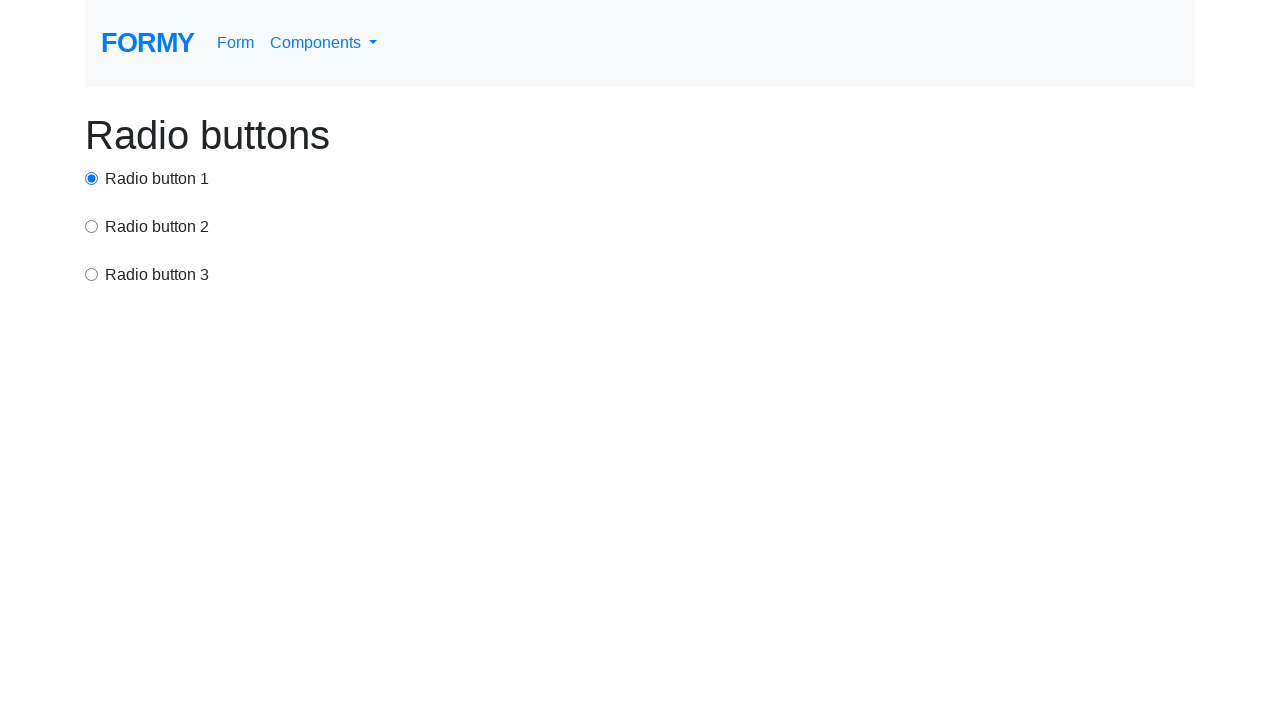

Clicked the first radio button option at (92, 178) on #radio-button-1
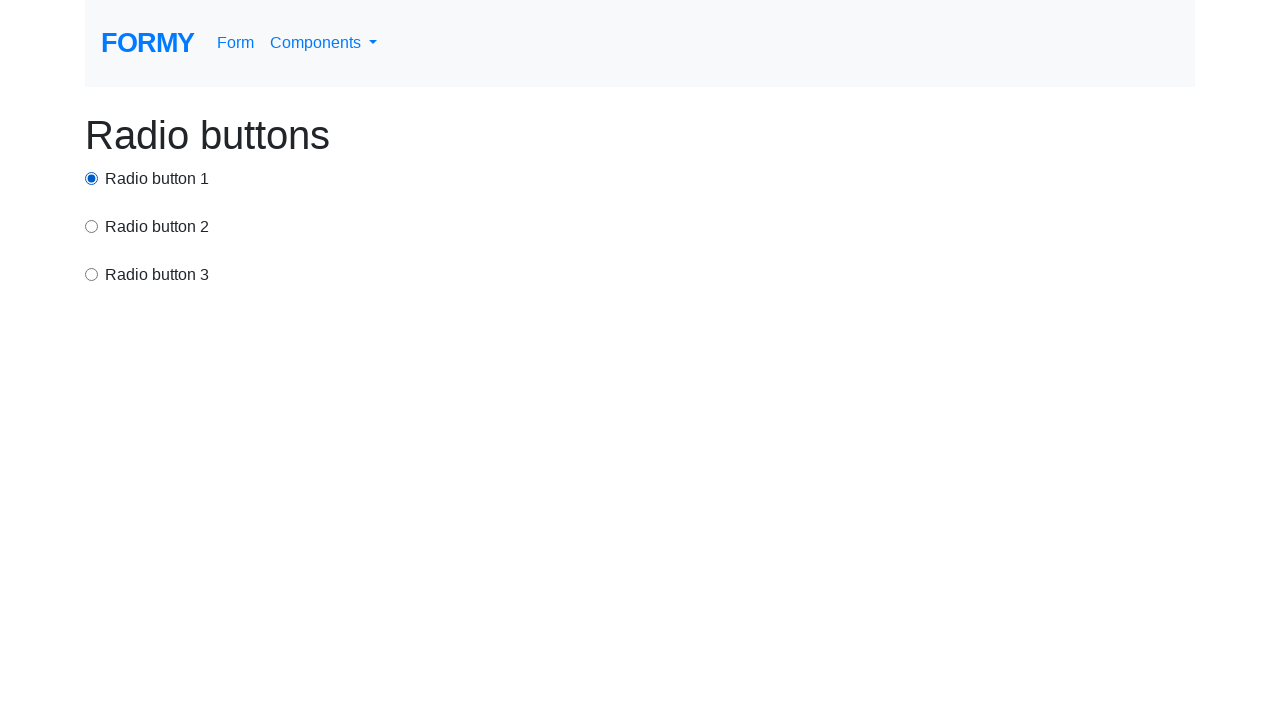

Clicked the second radio button option at (92, 226) on input[value='option2']
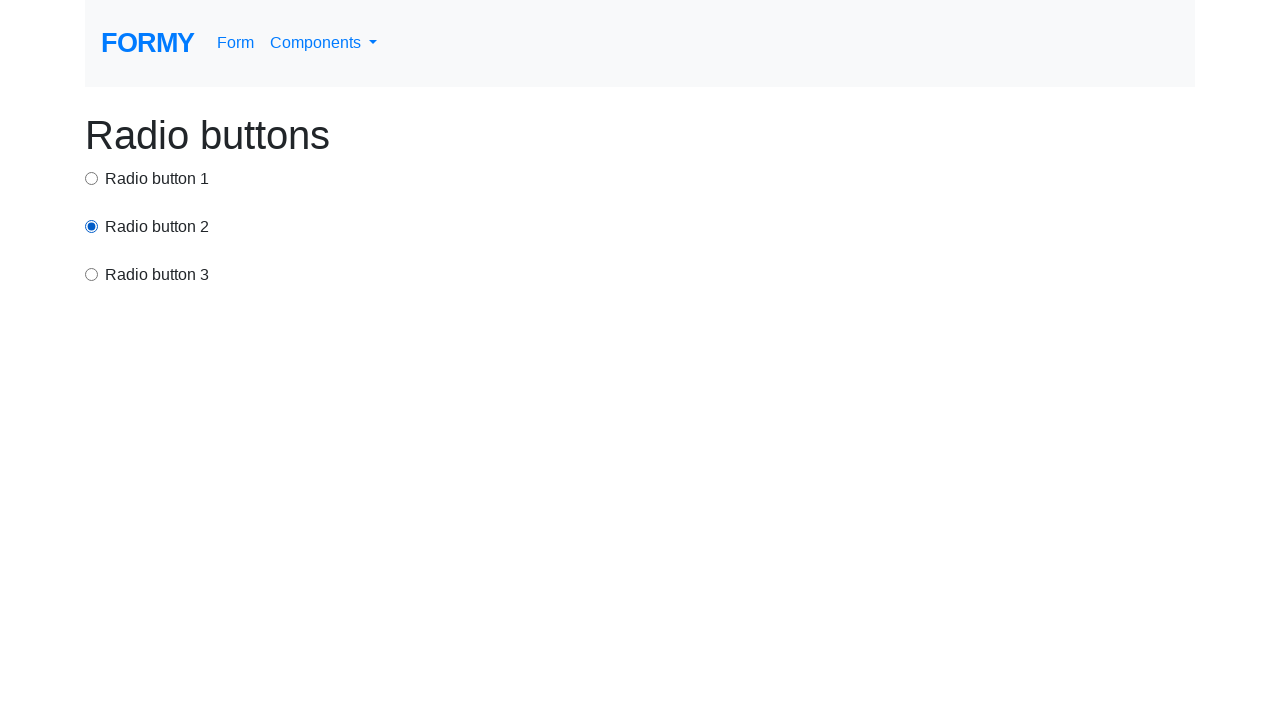

Clicked the third radio button option at (92, 274) on input[value='option3']
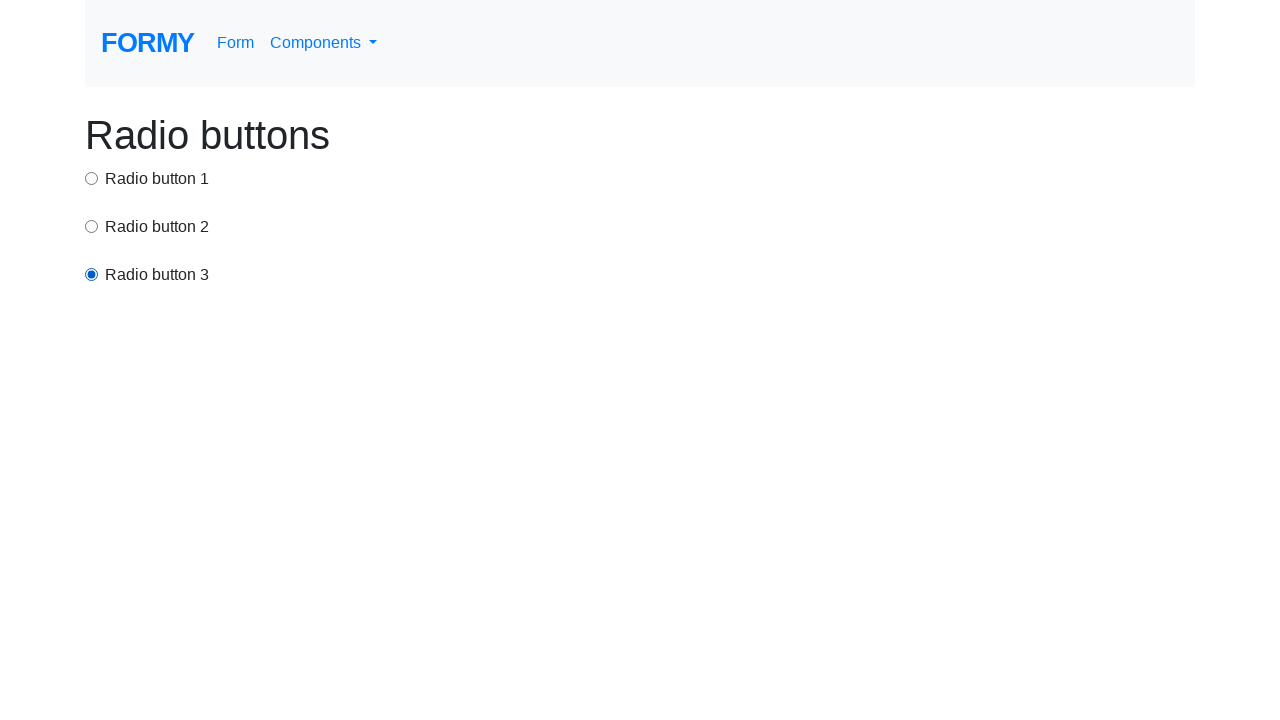

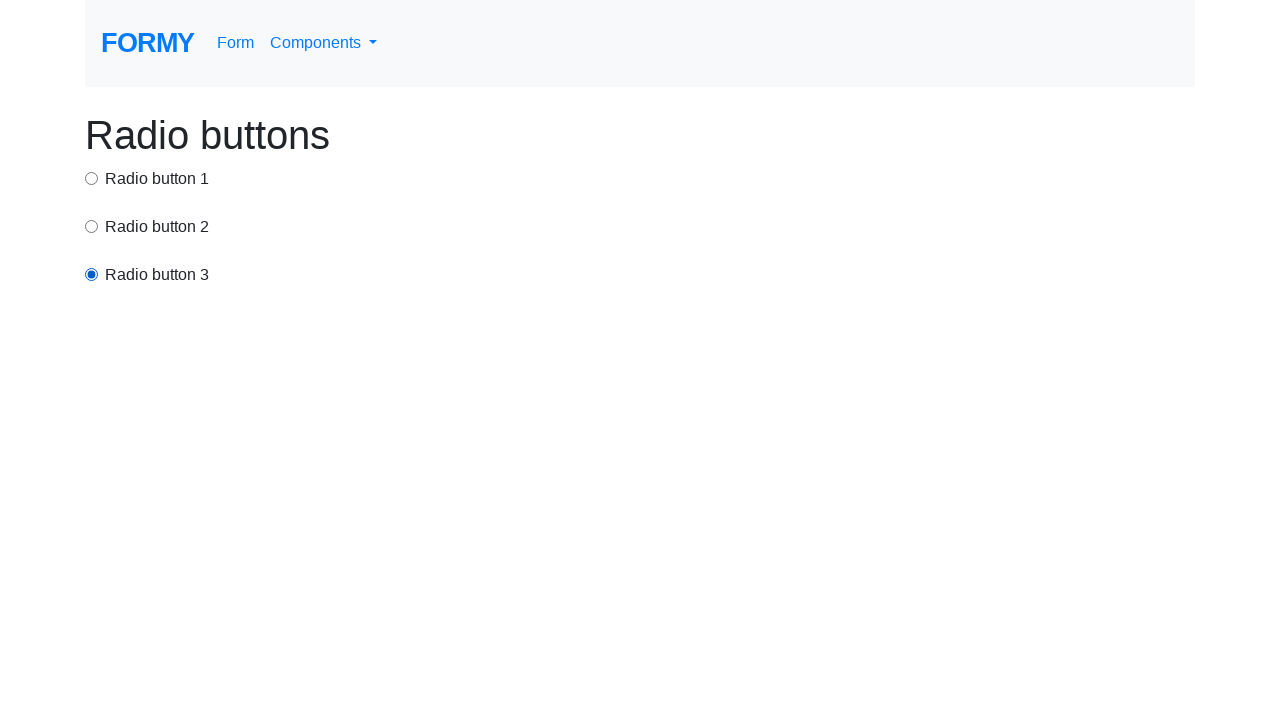